Tests checkbox functionality by checking and unchecking the Sunday checkbox and verifying its state

Starting URL: https://testautomationpractice.blogspot.com/

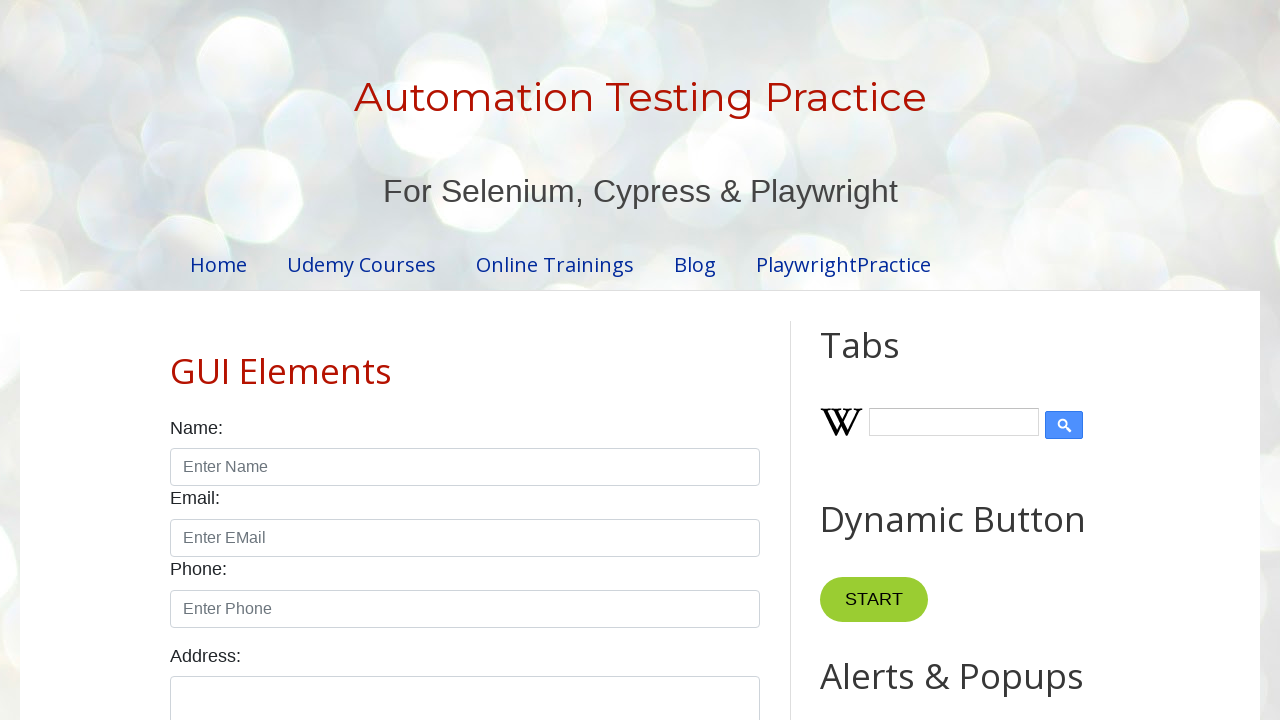

Checked the Sunday checkbox at (176, 360) on #sunday
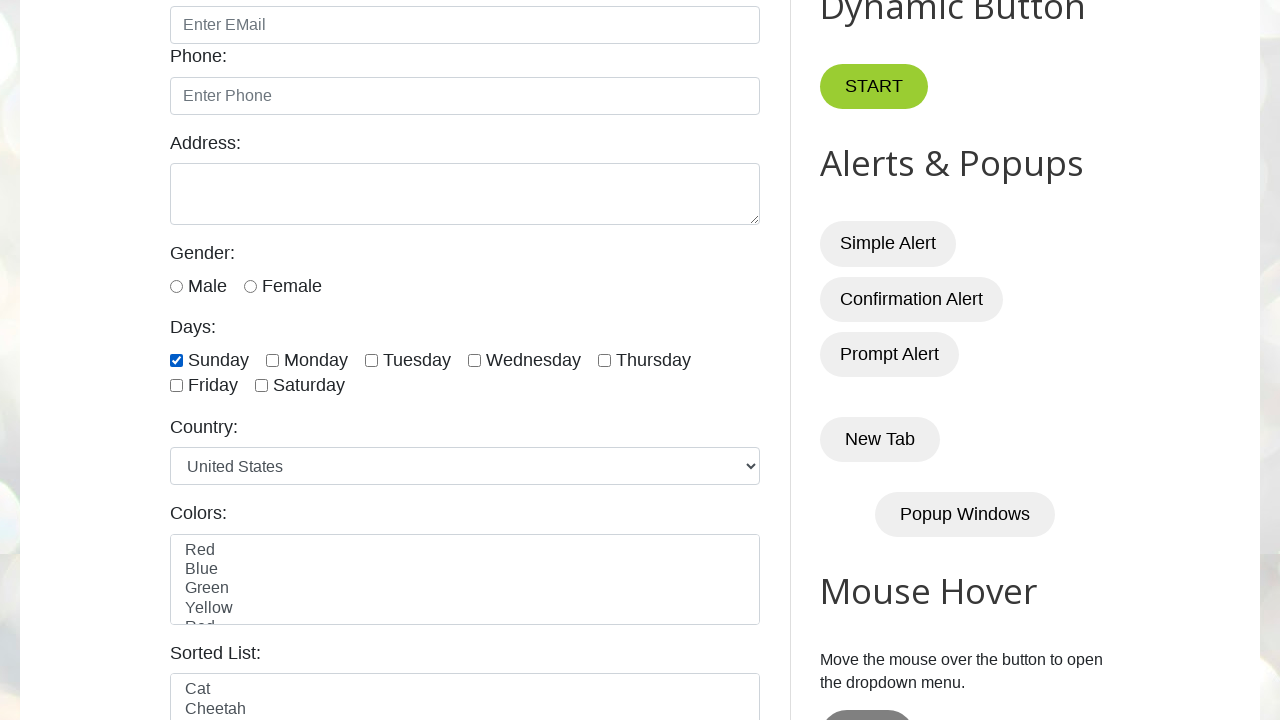

Verified Sunday checkbox is checked
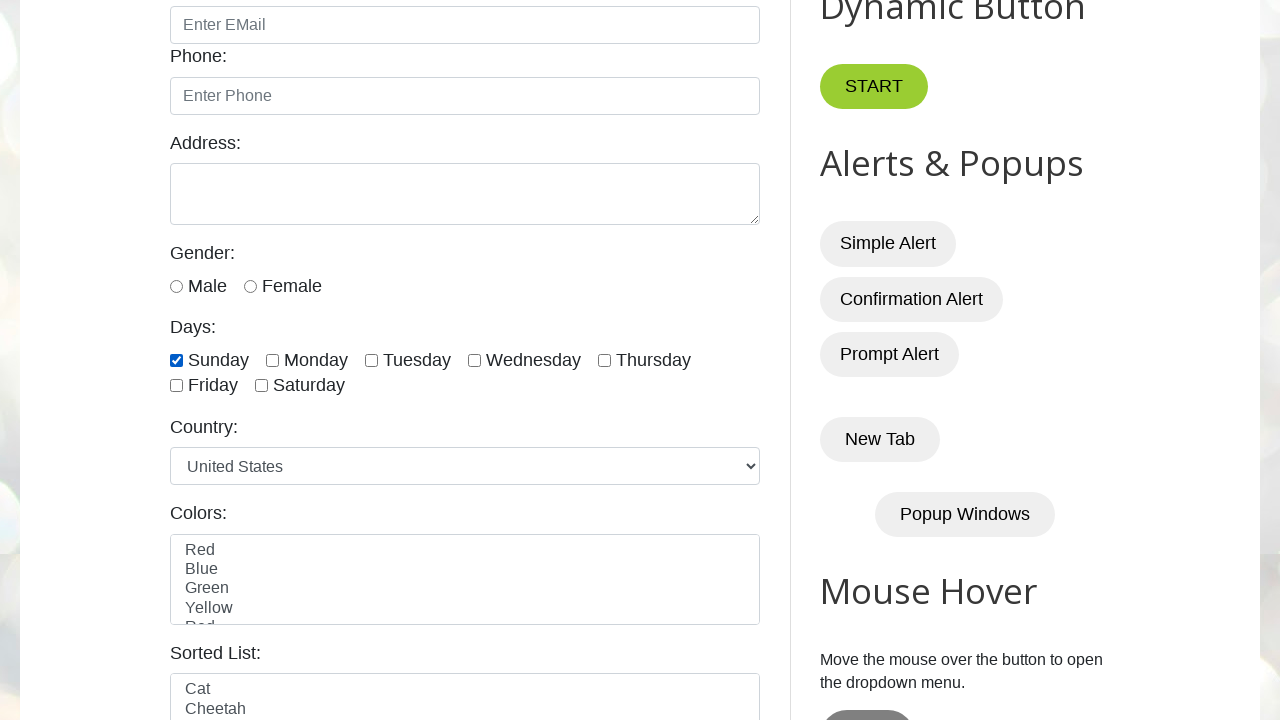

Unchecked the Sunday checkbox at (176, 360) on #sunday
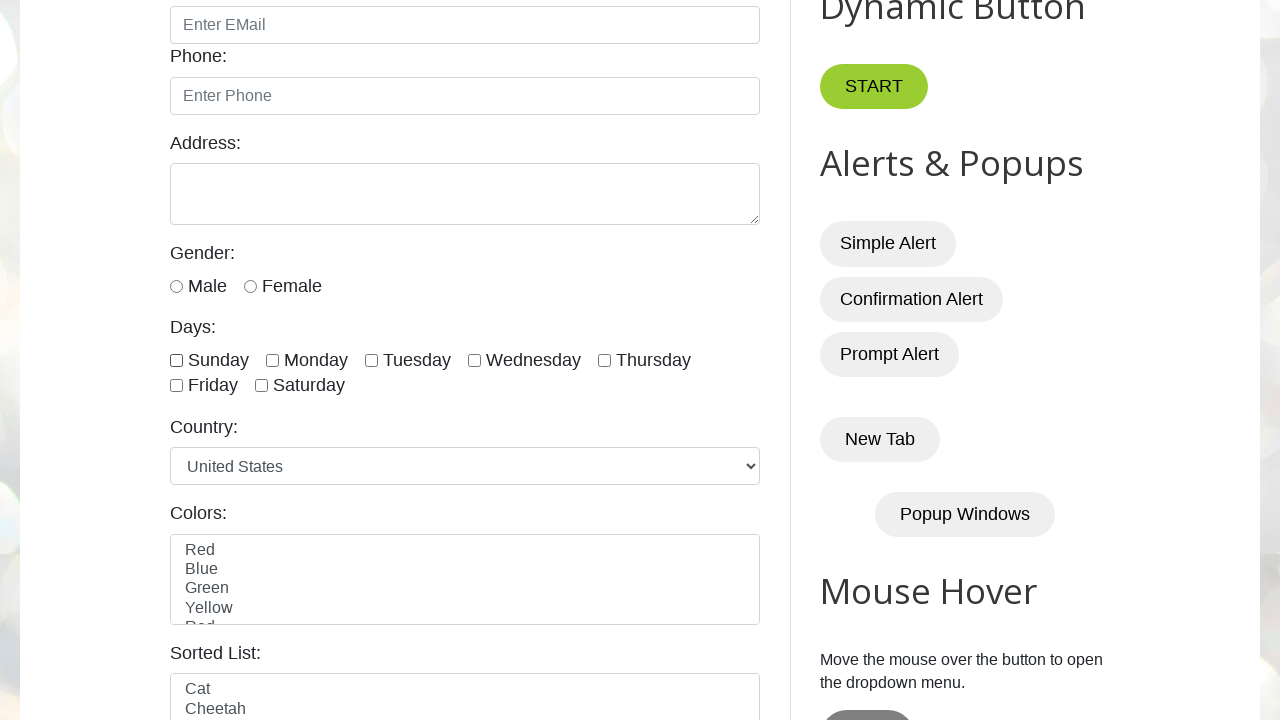

Verified Sunday checkbox is unchecked
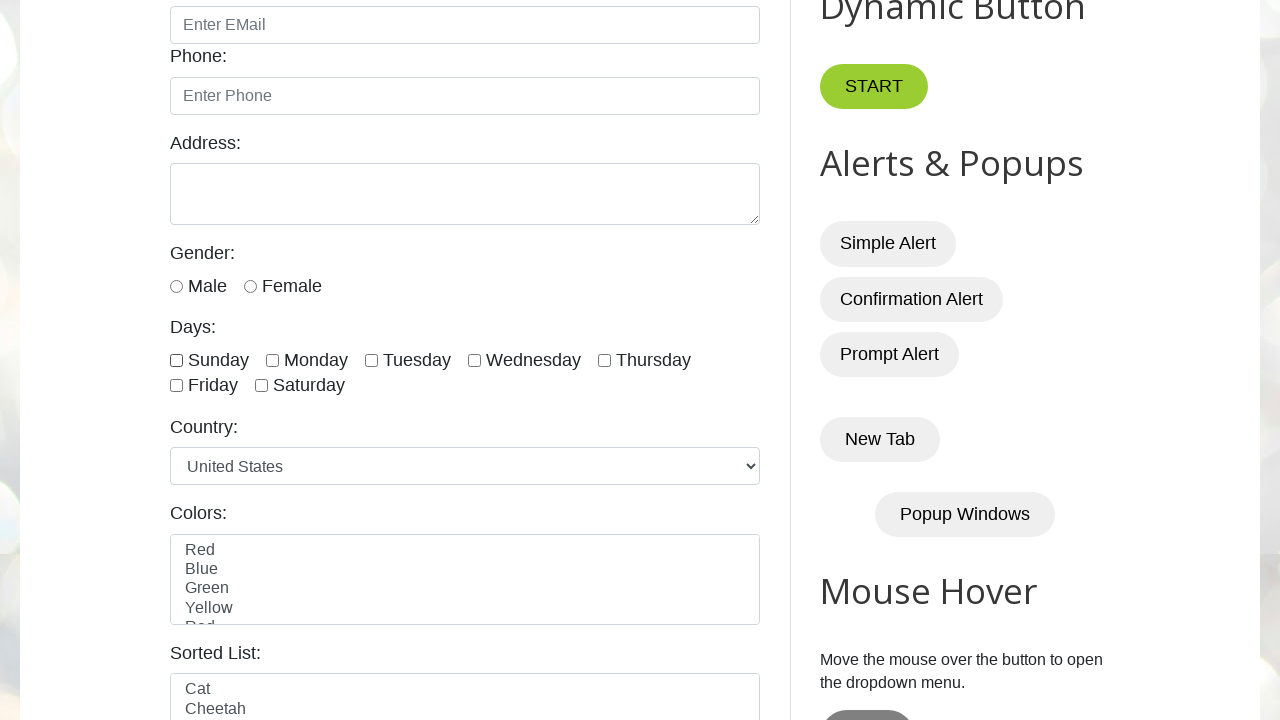

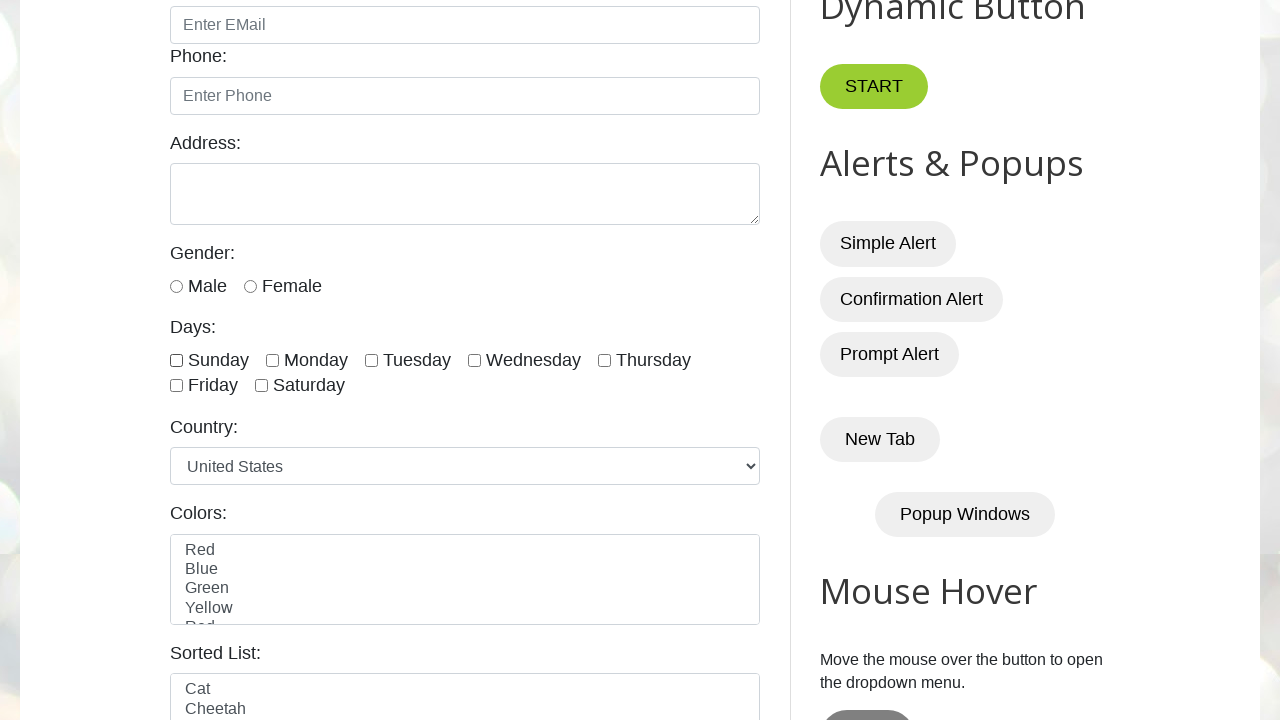